Navigates to the Rahul Shetty Academy Angular demo application and clicks on the library navigation button to access the library section.

Starting URL: https://rahulshettyacademy.com/angularAppdemo

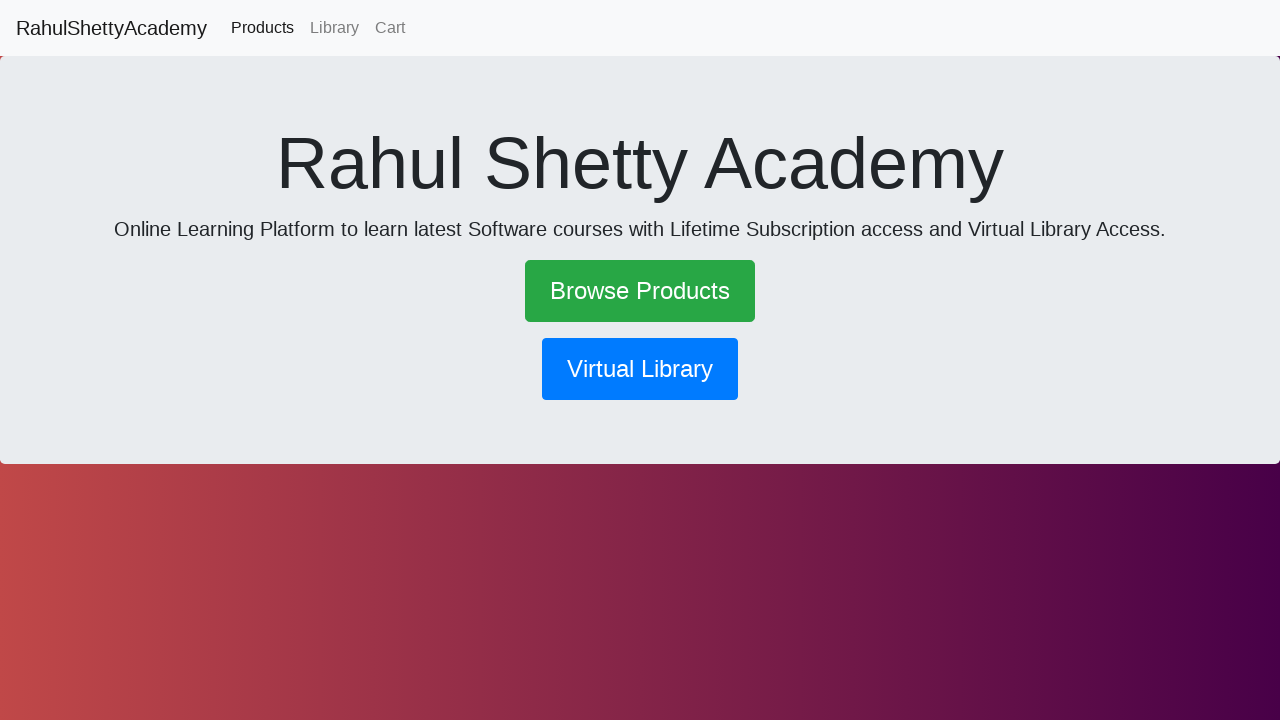

Clicked on the library navigation button at (640, 369) on button[routerlink*='library']
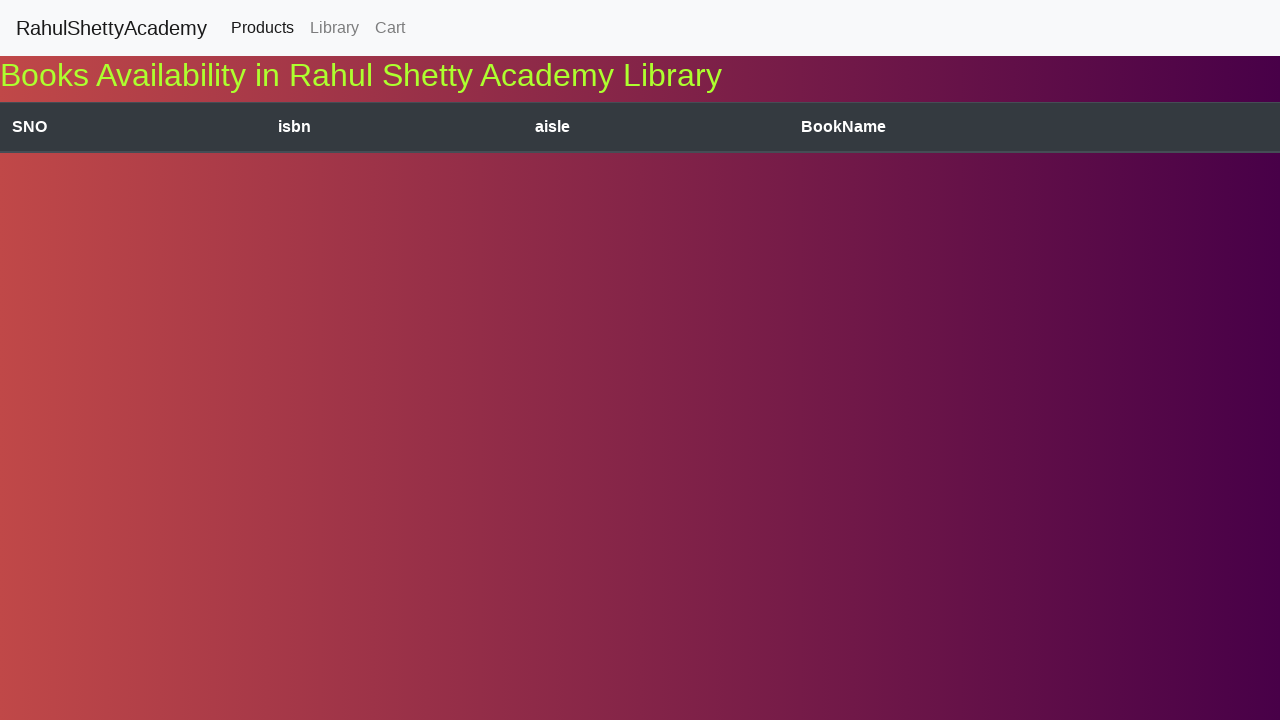

Waited for network to become idle and library section to load
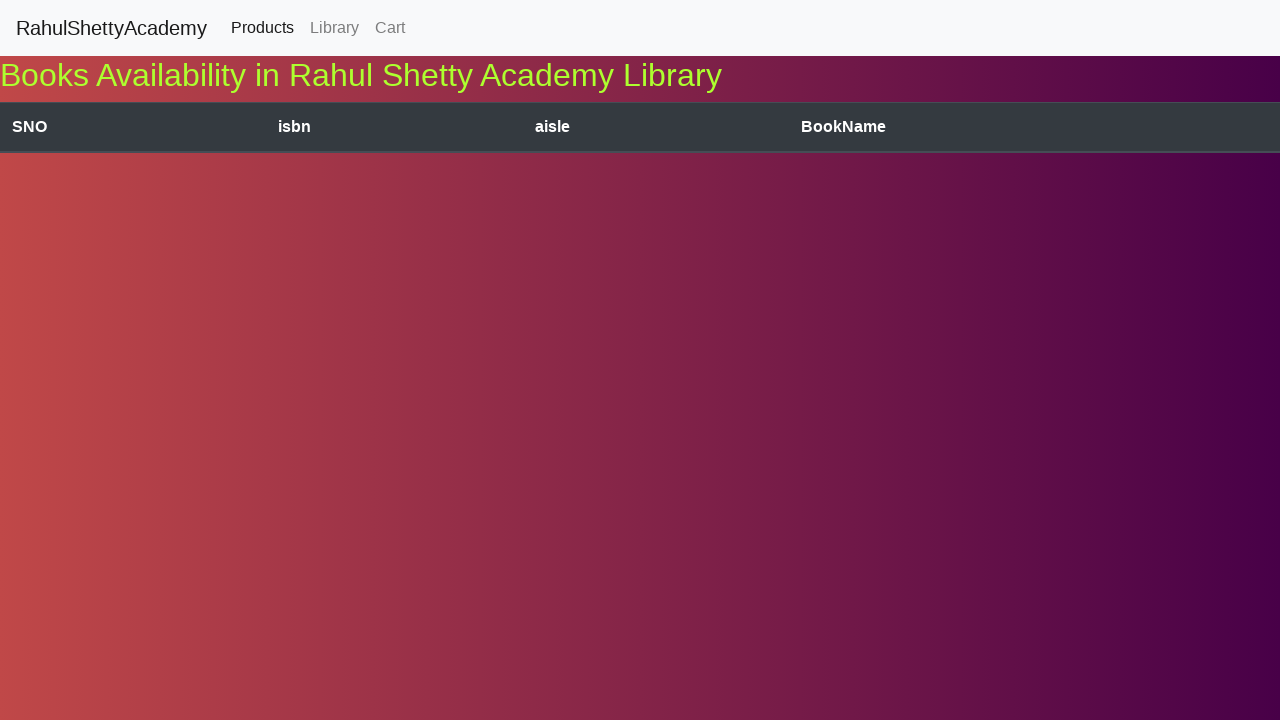

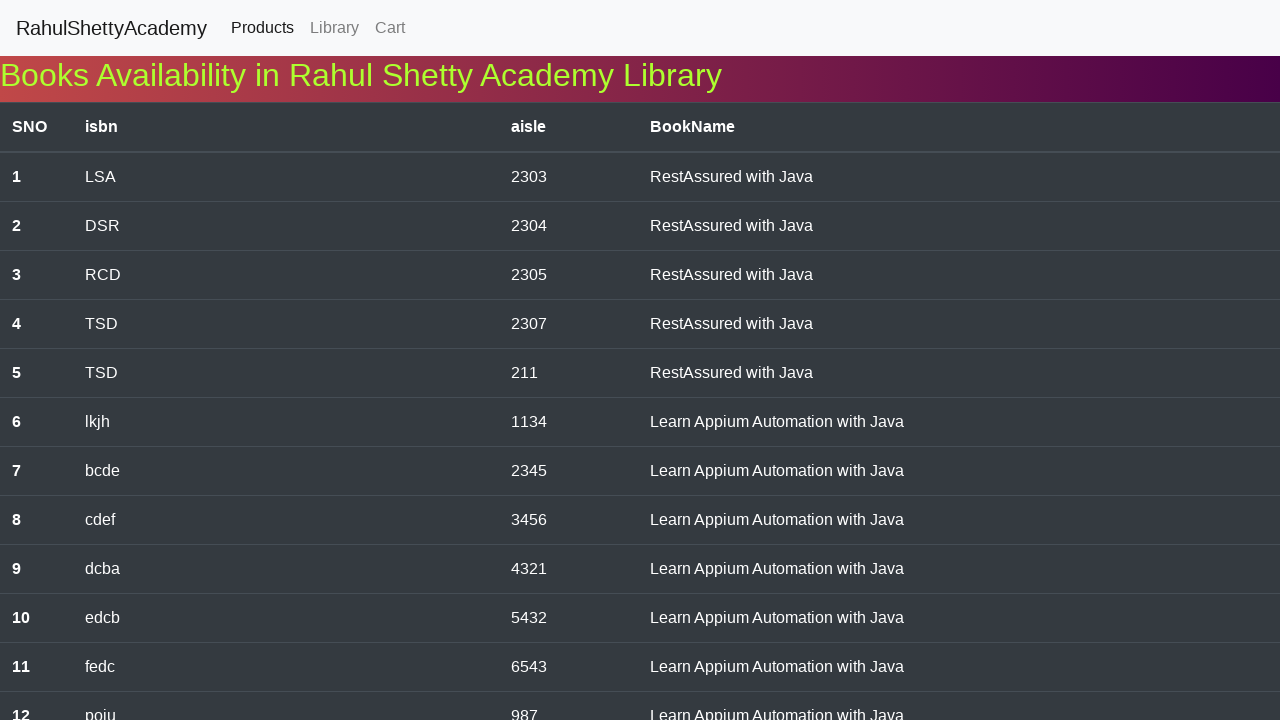